Tests drag and drop functionality by dragging an element from its source location and dropping it onto a target droppable area using mouse actions.

Starting URL: https://jqueryui.com/resources/demos/droppable/default.html

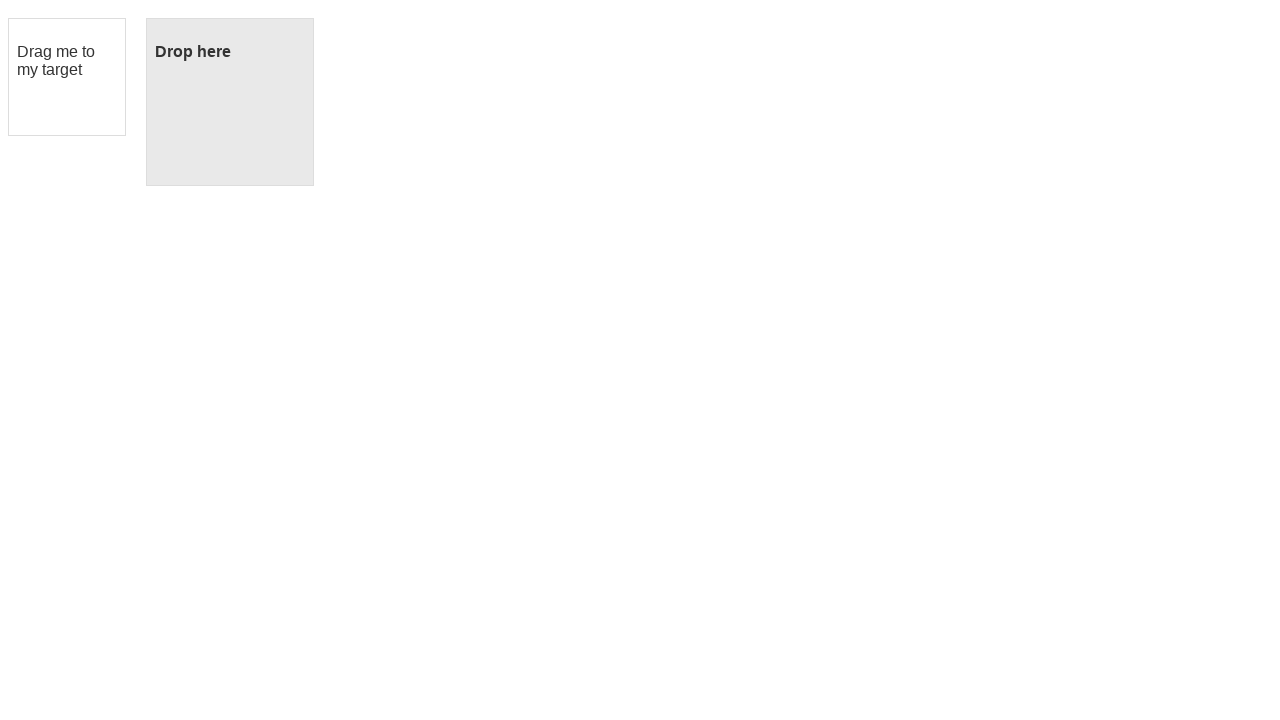

Located draggable element with ID 'draggable'
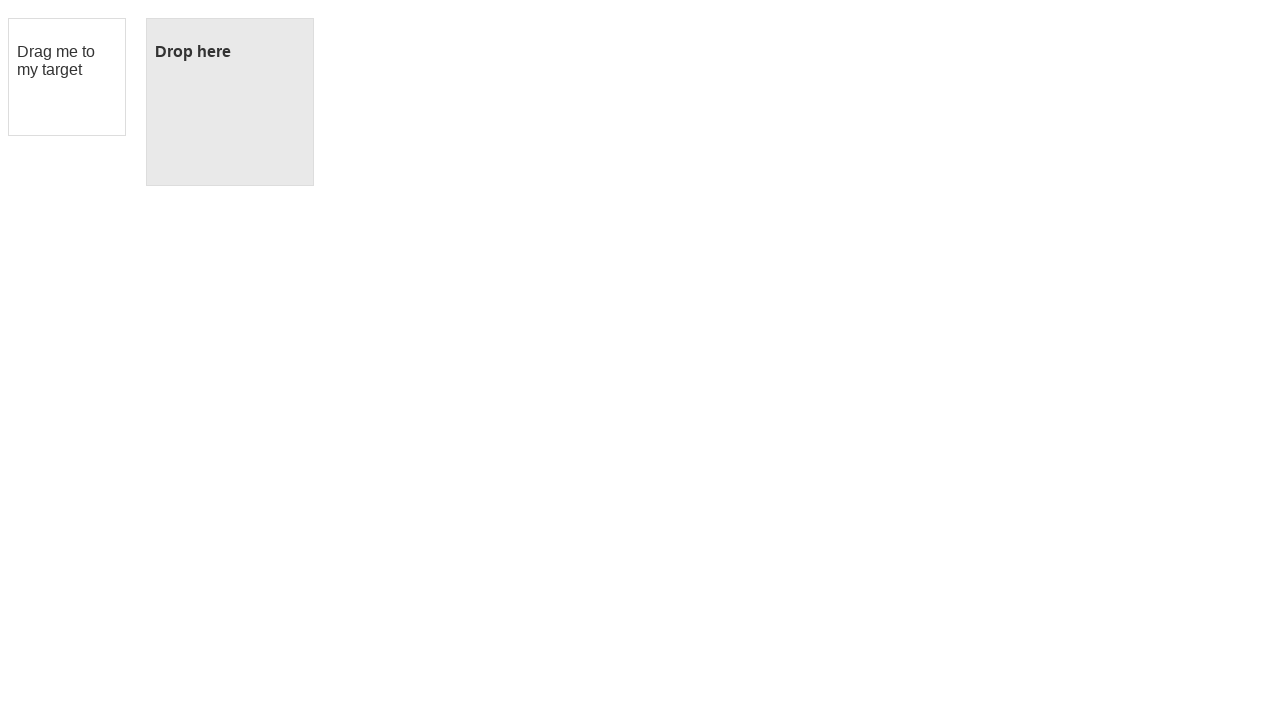

Located droppable element with ID 'droppable'
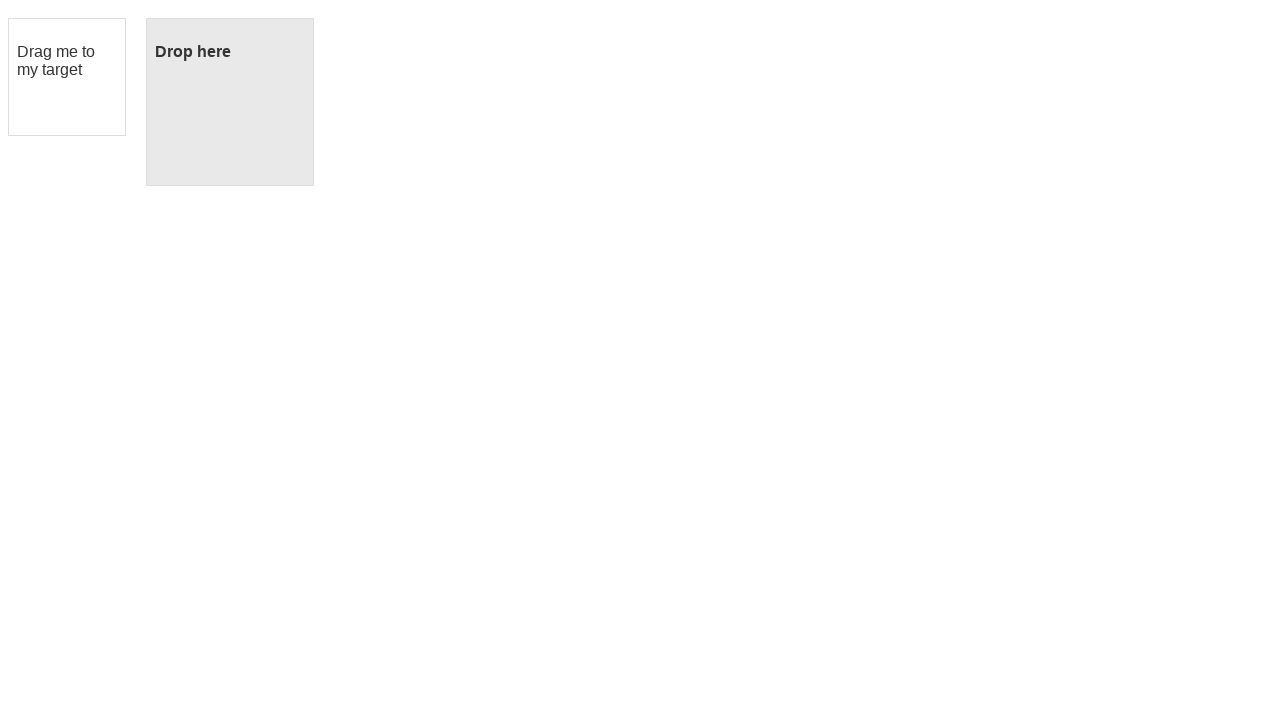

Draggable element is now visible
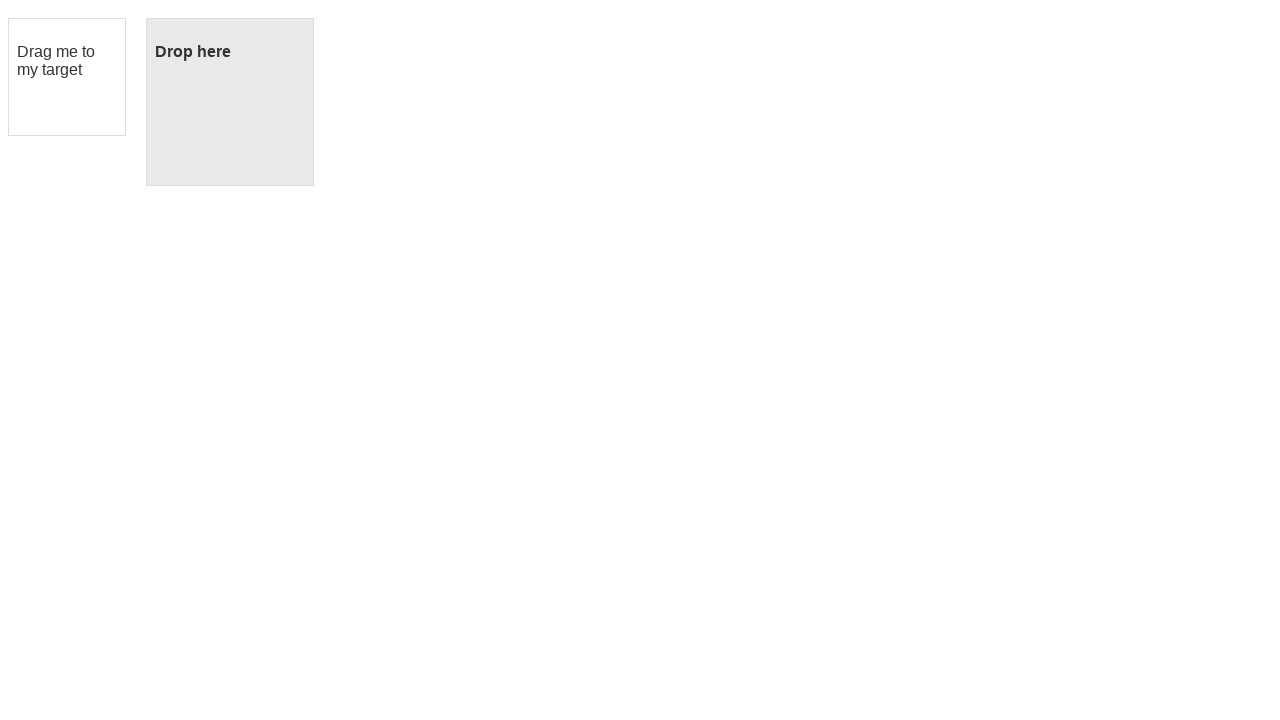

Droppable element is now visible
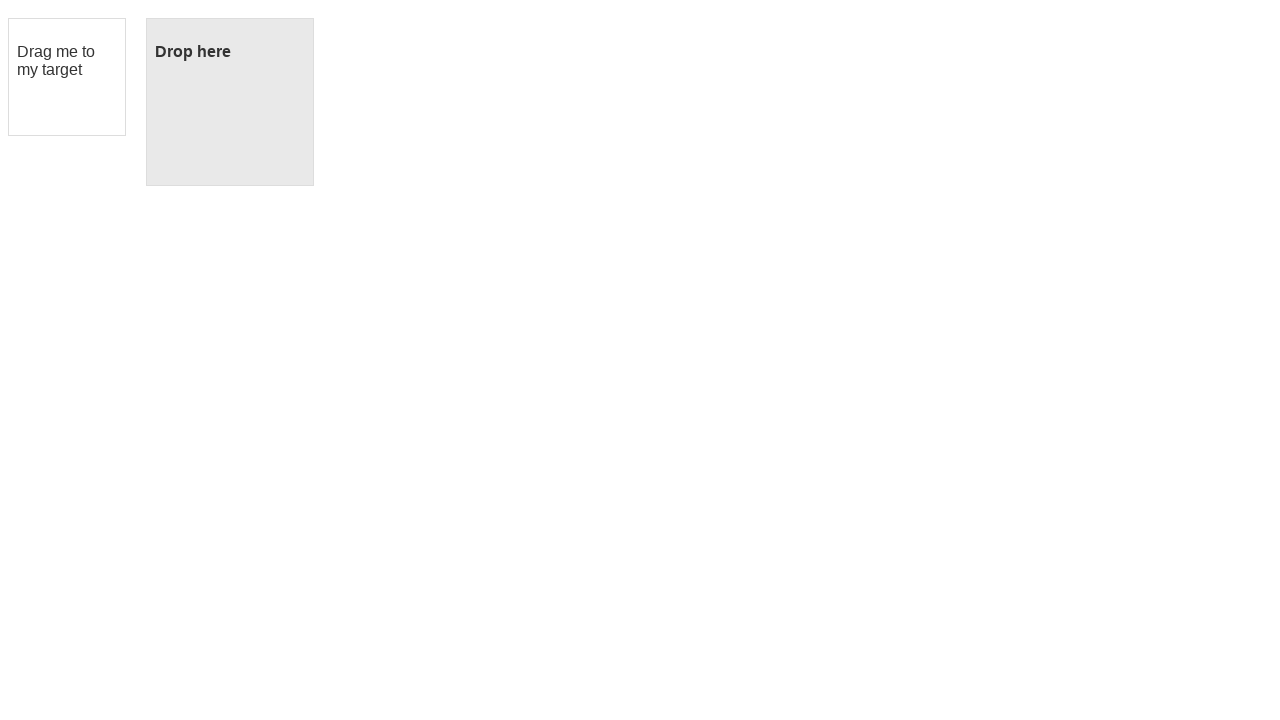

Retrieved bounding box coordinates for draggable element
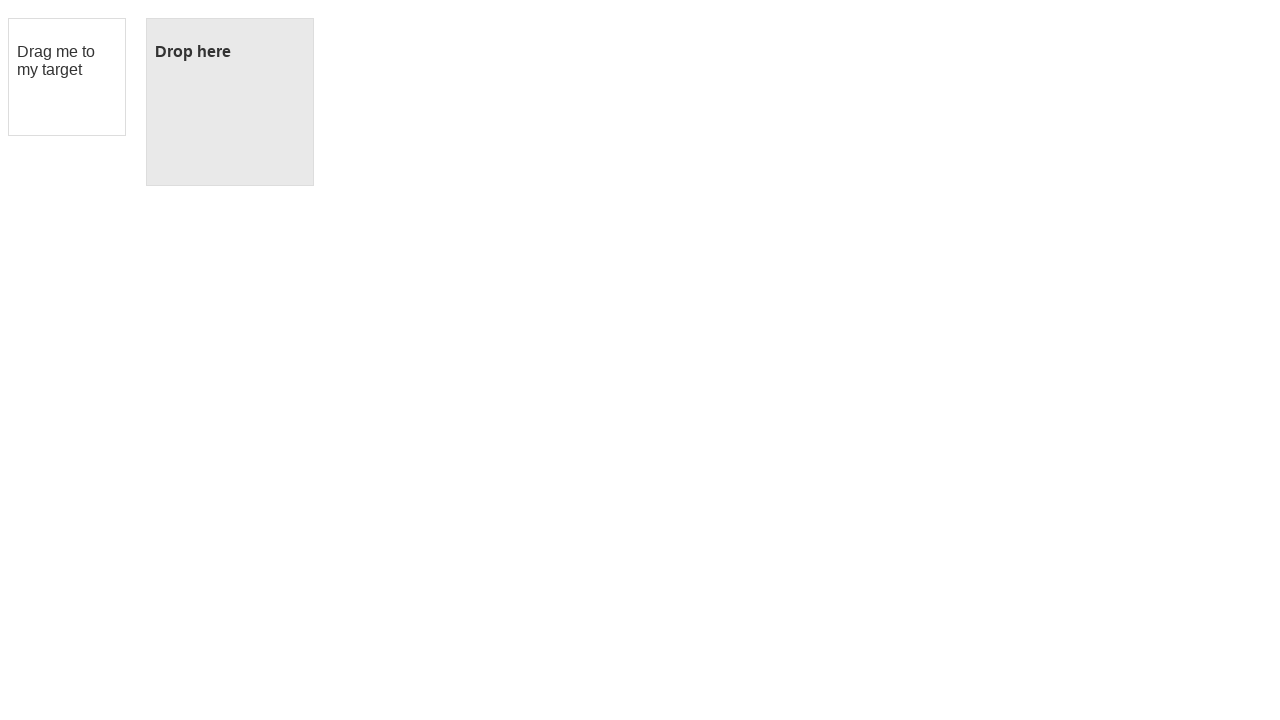

Retrieved bounding box coordinates for droppable element
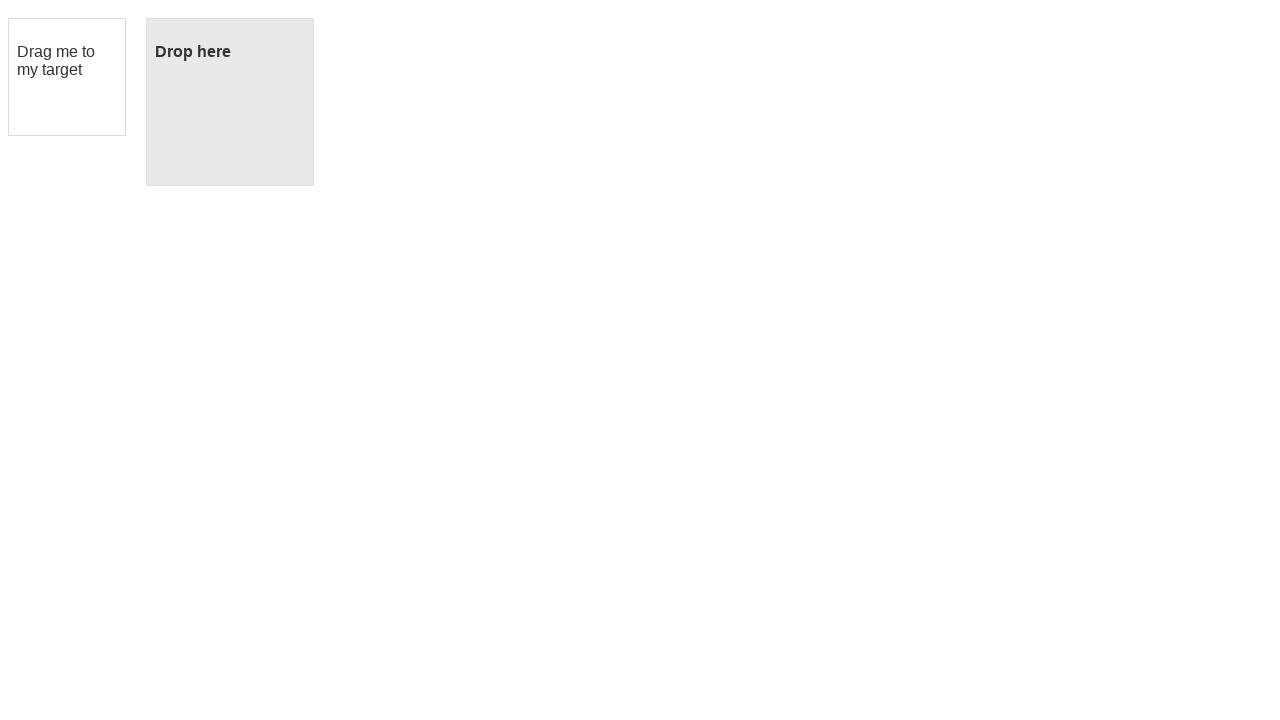

Calculated center positions for both draggable and droppable elements
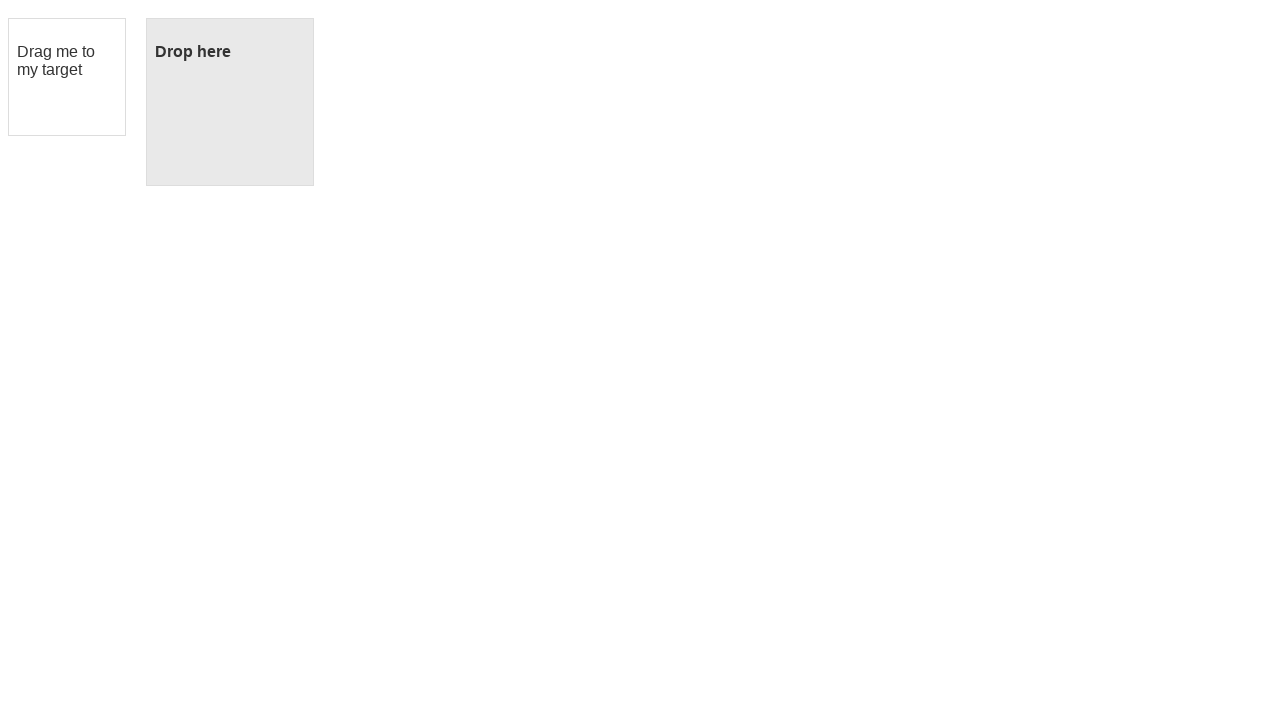

Moved mouse to center of draggable element at (67, 77)
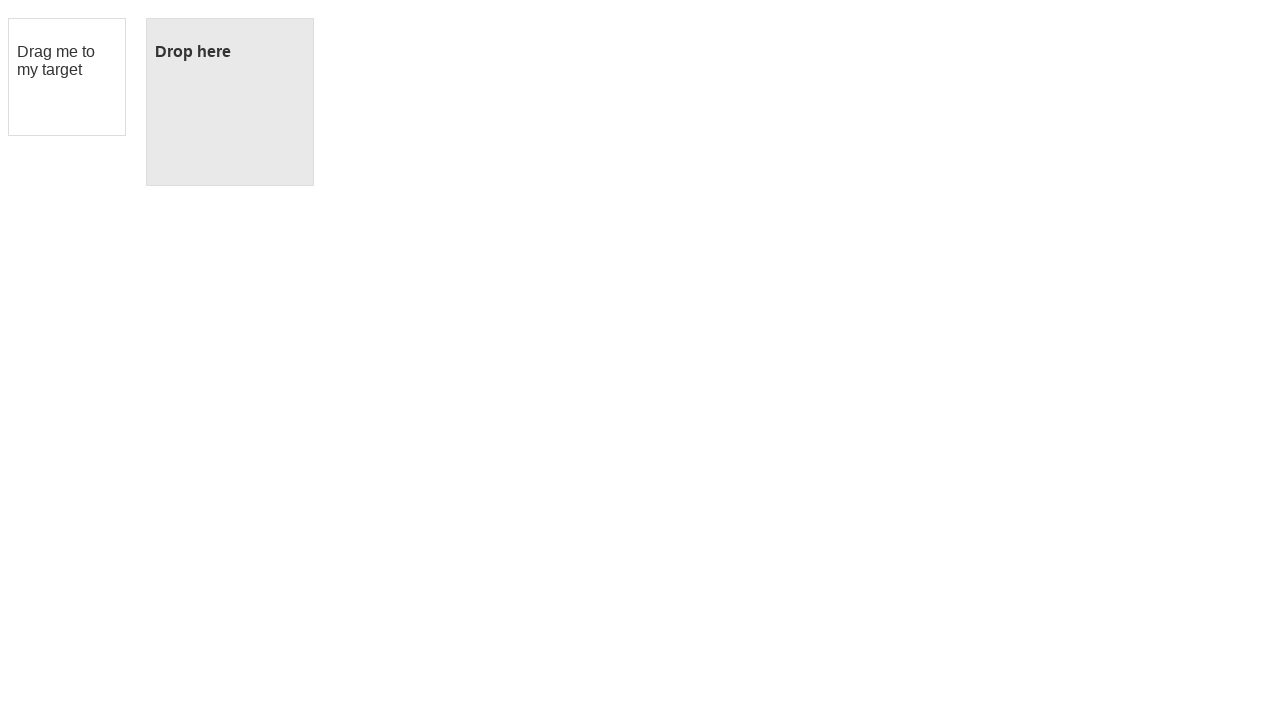

Pressed down mouse button on draggable element at (67, 77)
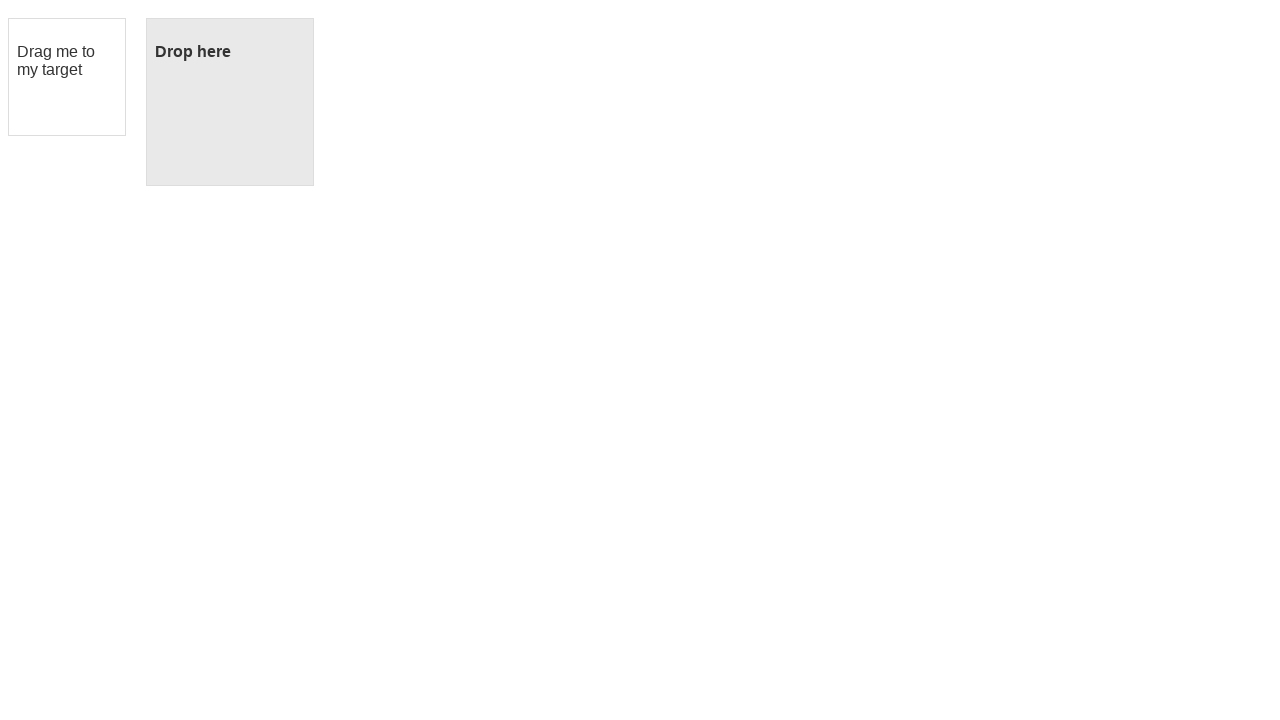

Dragged element to center of droppable target area at (230, 102)
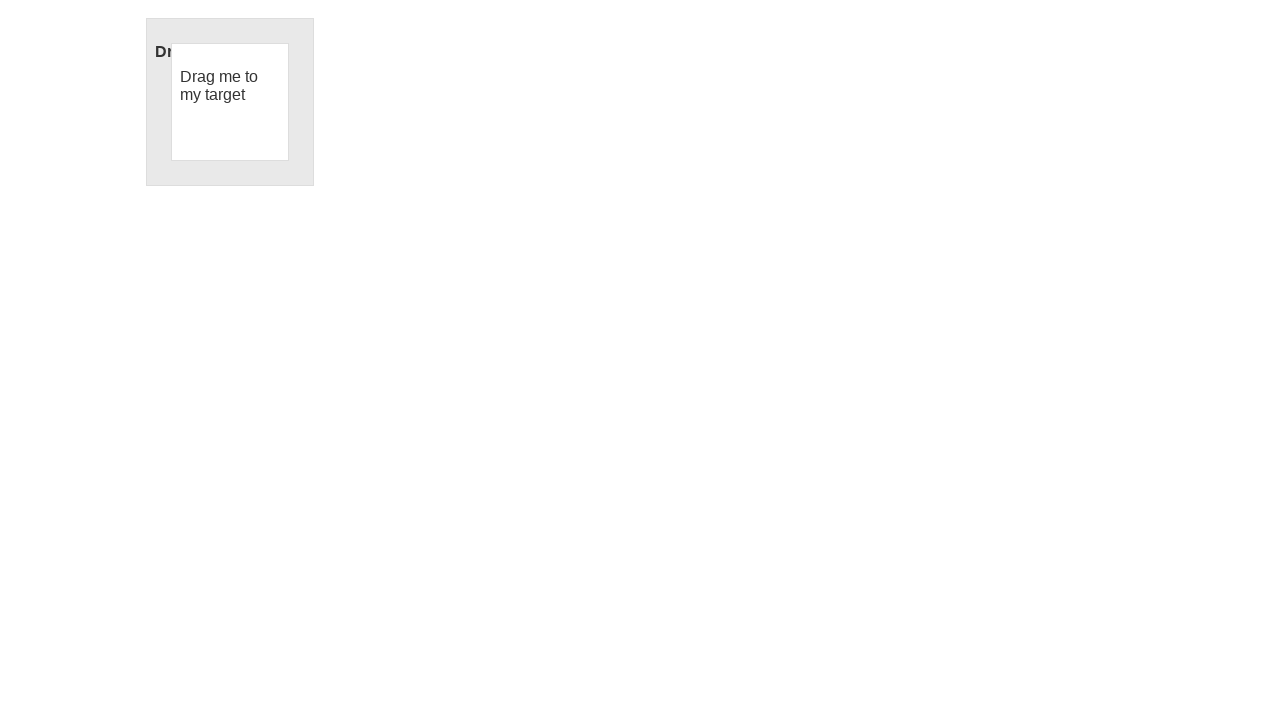

Released mouse button, completing drag and drop operation at (230, 102)
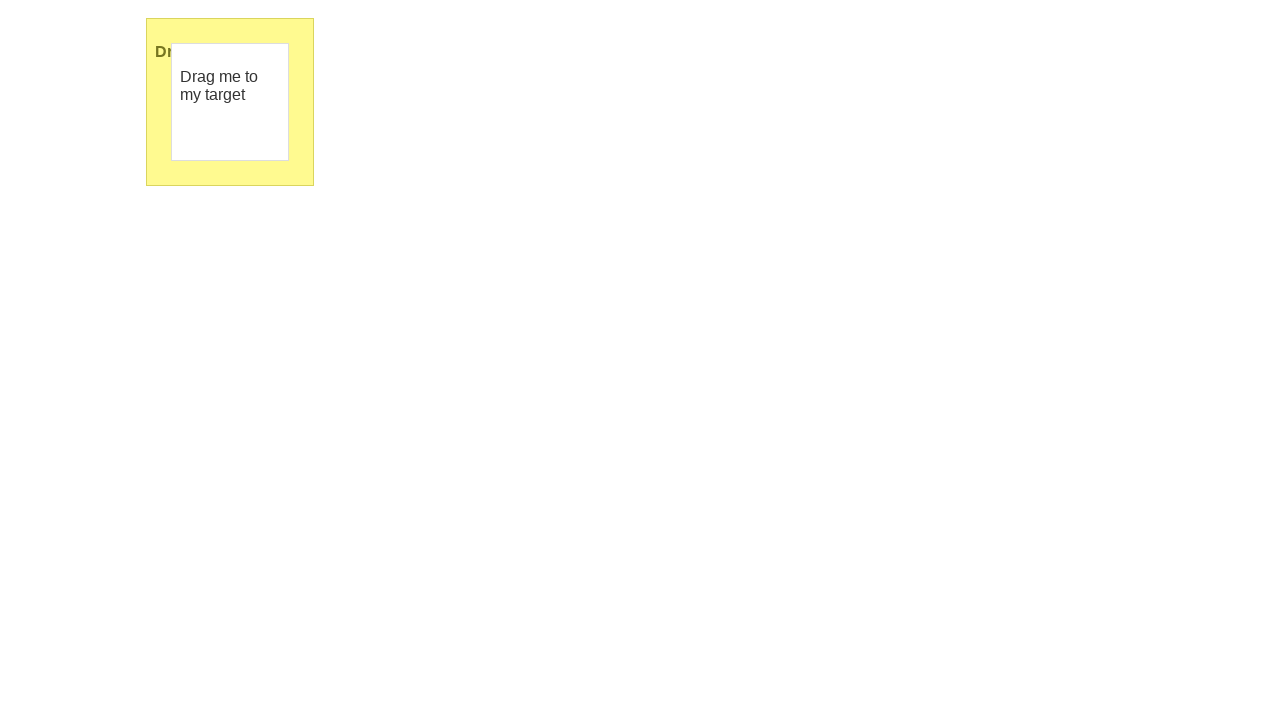

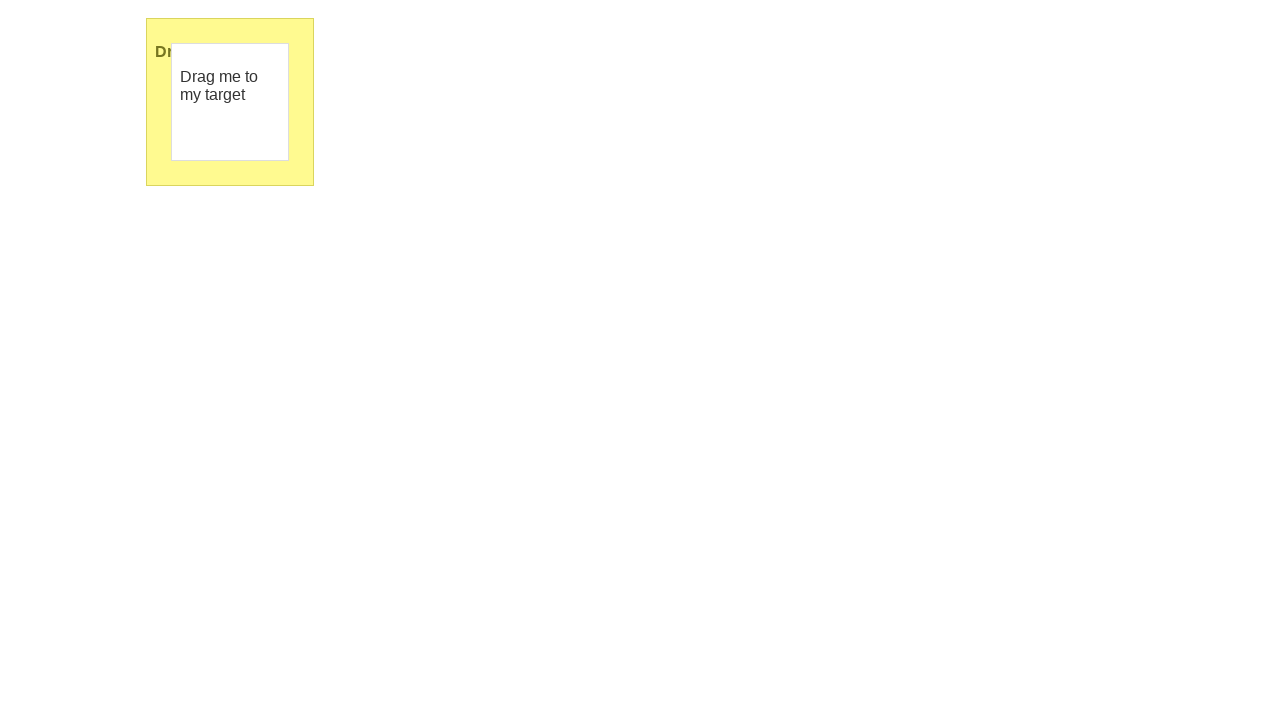